Tests adding an item to the shopping cart by clicking the buy button and verifying the item appears with the correct price of 20000

Starting URL: https://demo.midtrans.com/

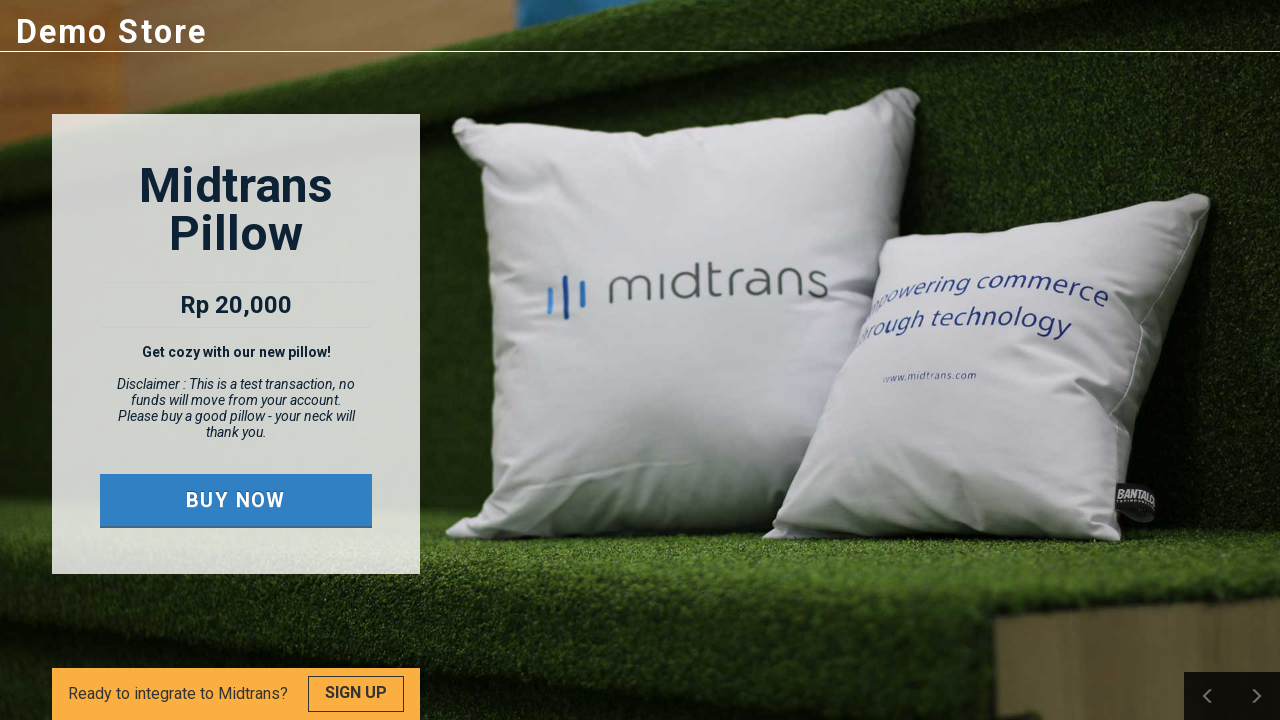

Clicked the buy button to add item to cart at (236, 500) on .buy
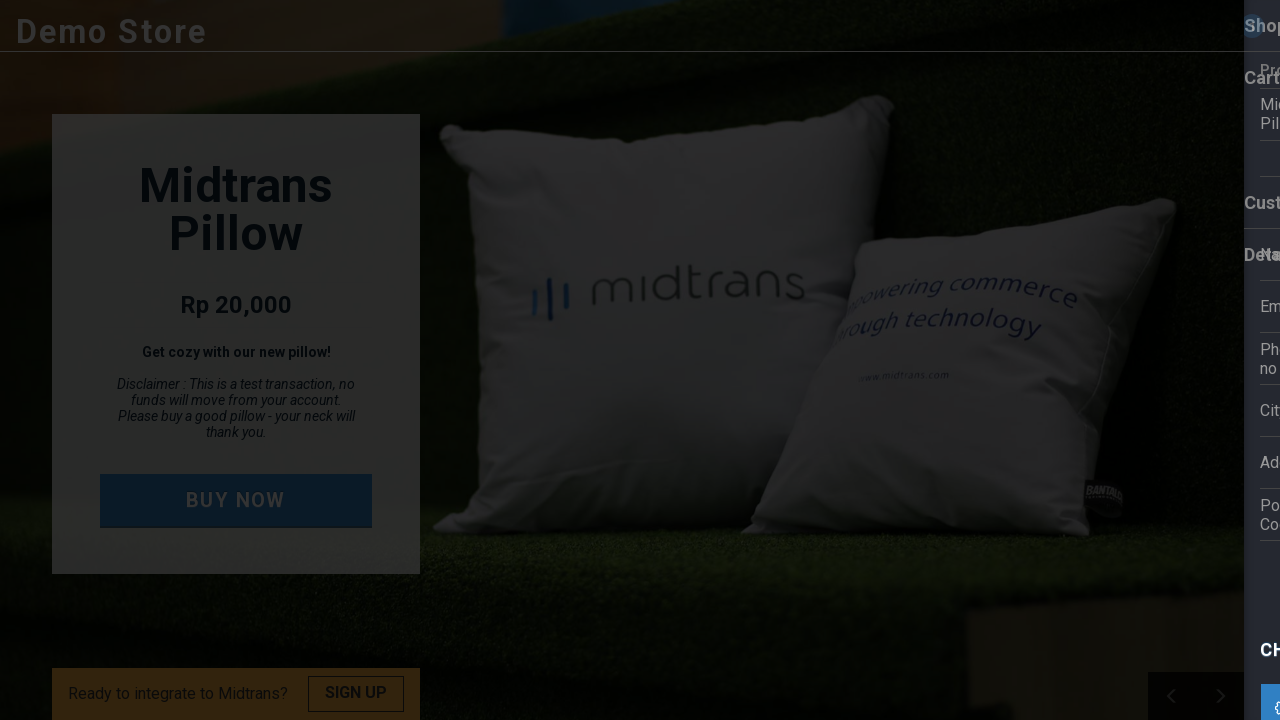

Cart content with price 20000 appeared
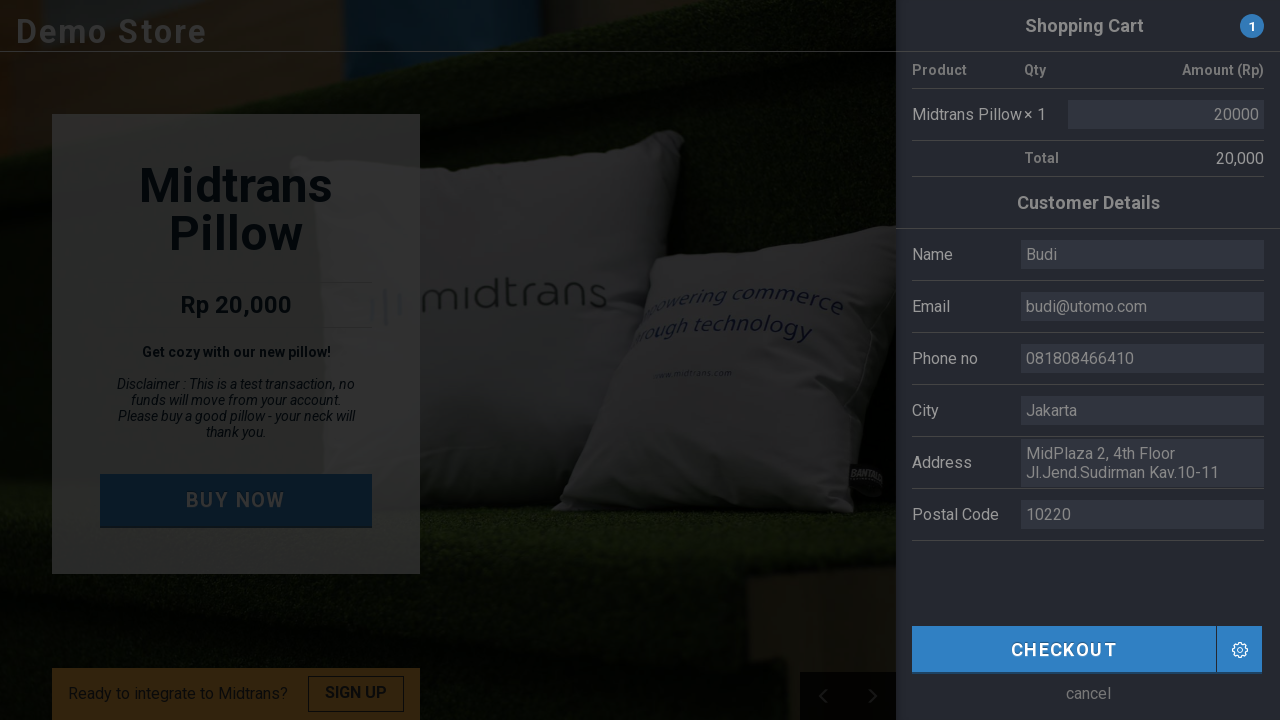

Verified shopping cart popup is visible with correct item price of 20000
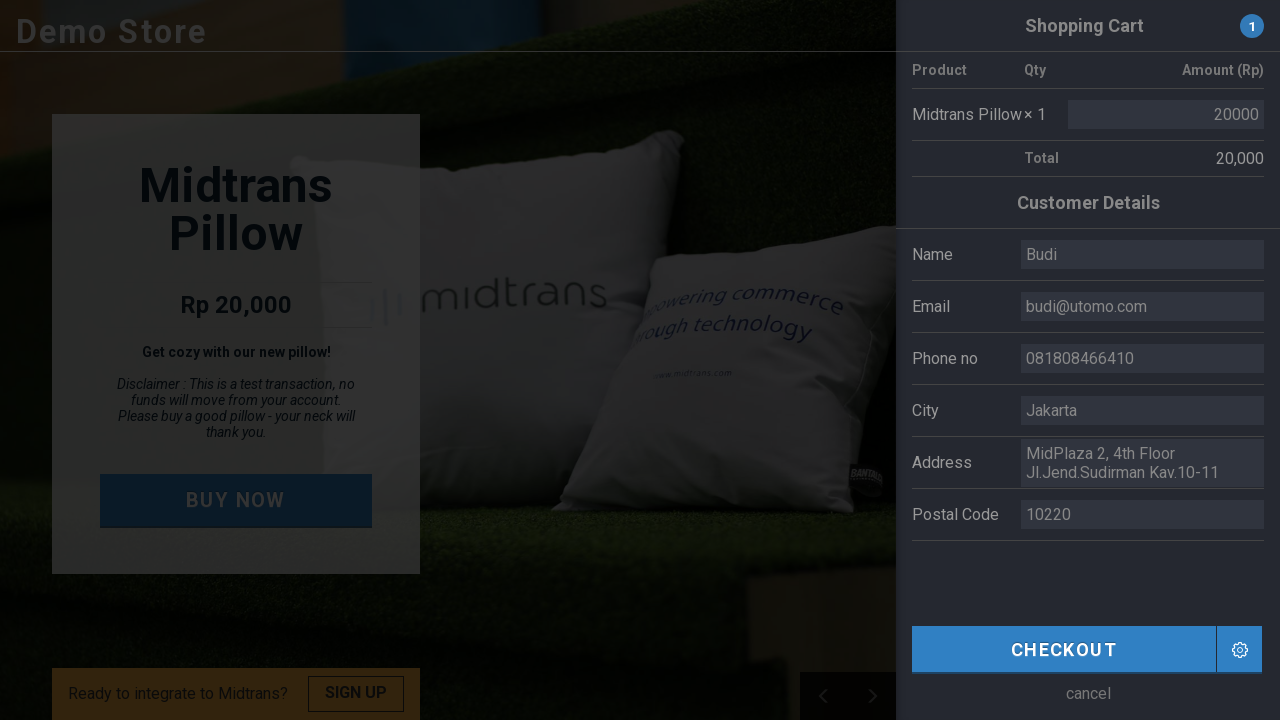

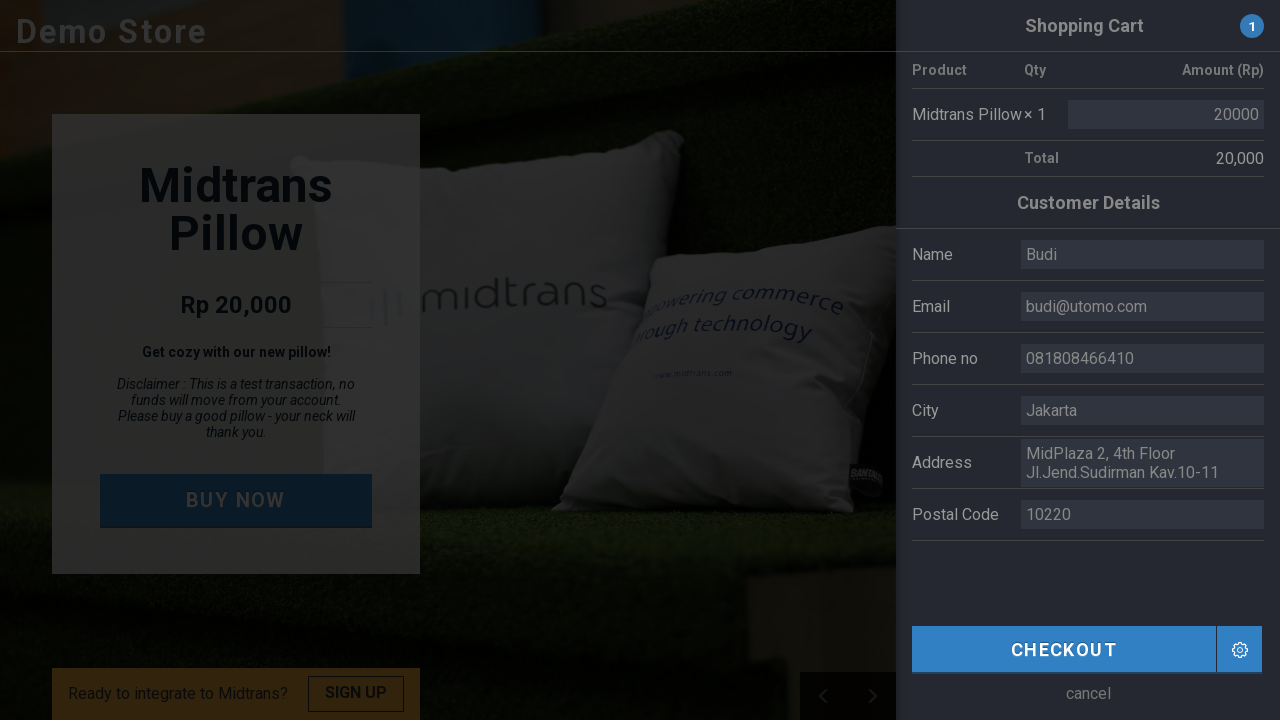